Tests clearing the complete state of all items by checking and then unchecking the toggle-all

Starting URL: https://demo.playwright.dev/todomvc

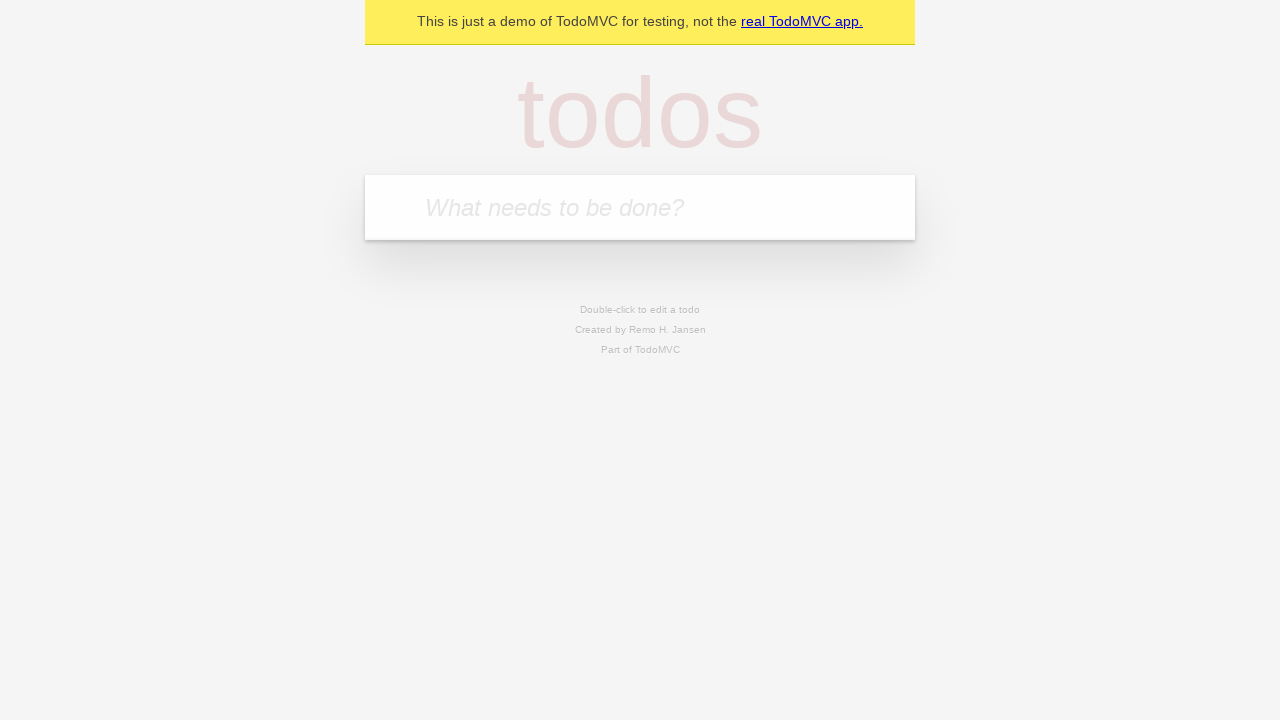

Filled todo input with 'buy some cheese' on internal:attr=[placeholder="What needs to be done?"i]
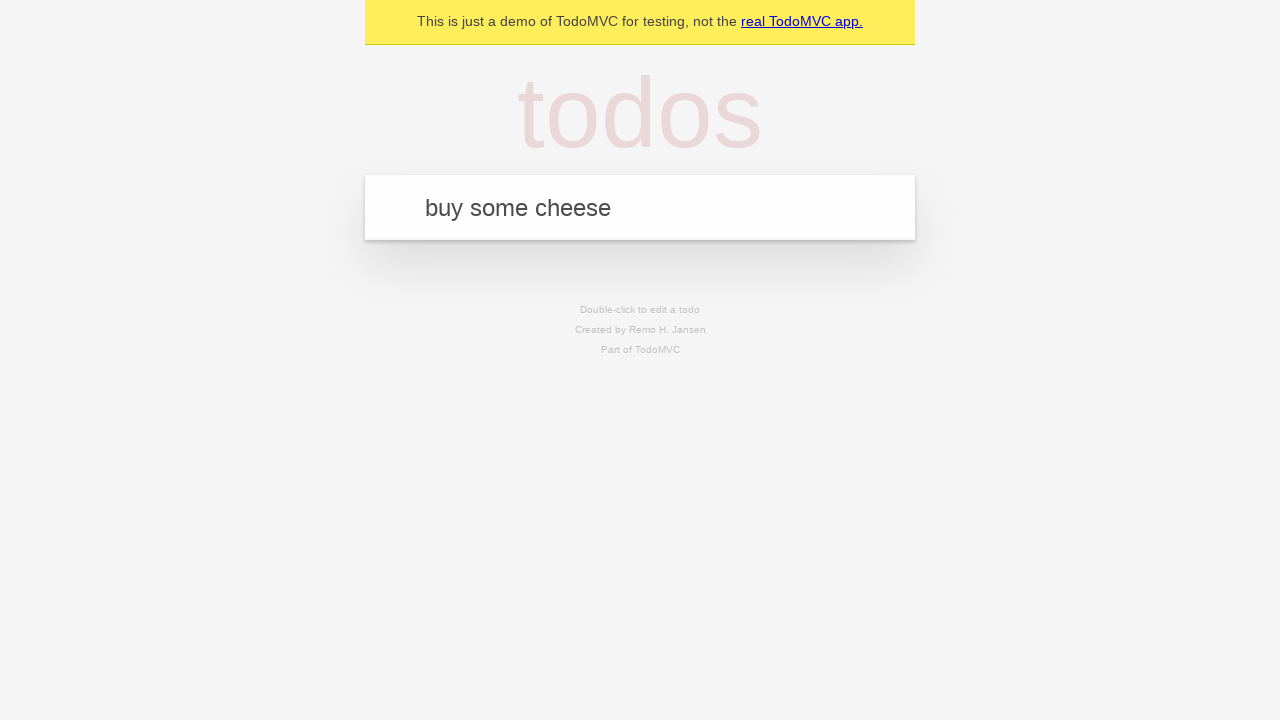

Pressed Enter to add todo 'buy some cheese' on internal:attr=[placeholder="What needs to be done?"i]
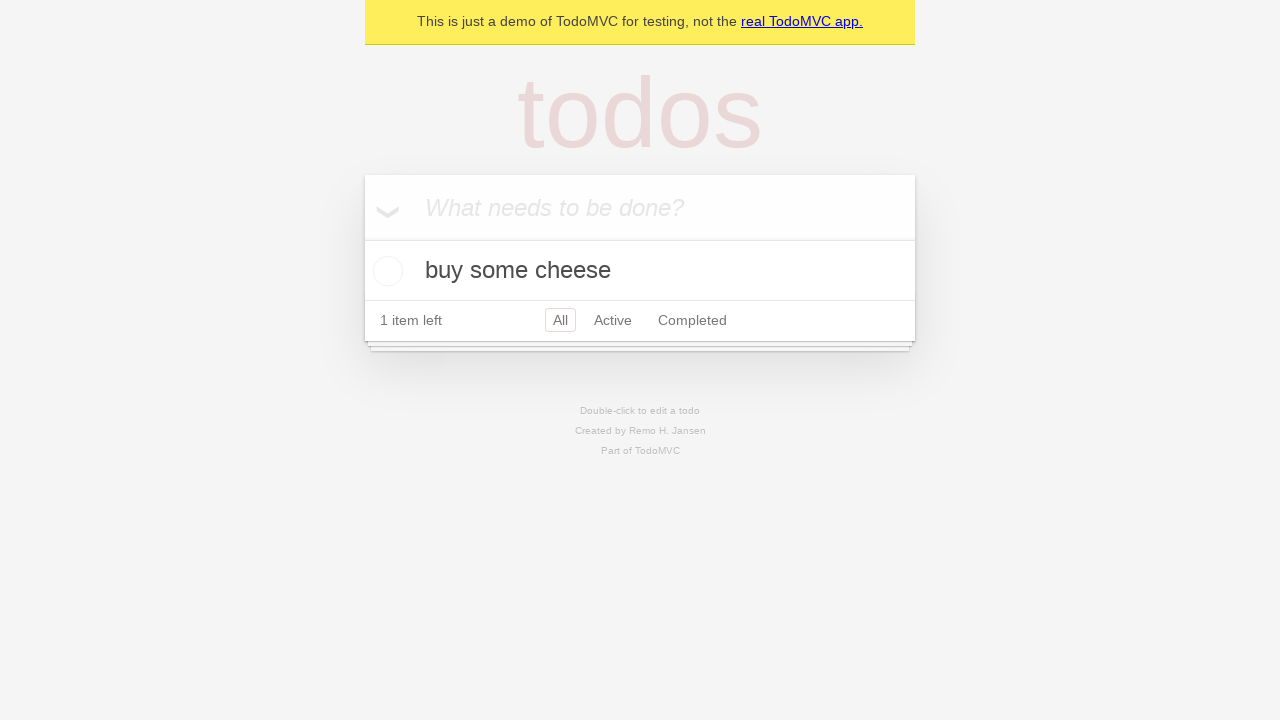

Filled todo input with 'feed the cat' on internal:attr=[placeholder="What needs to be done?"i]
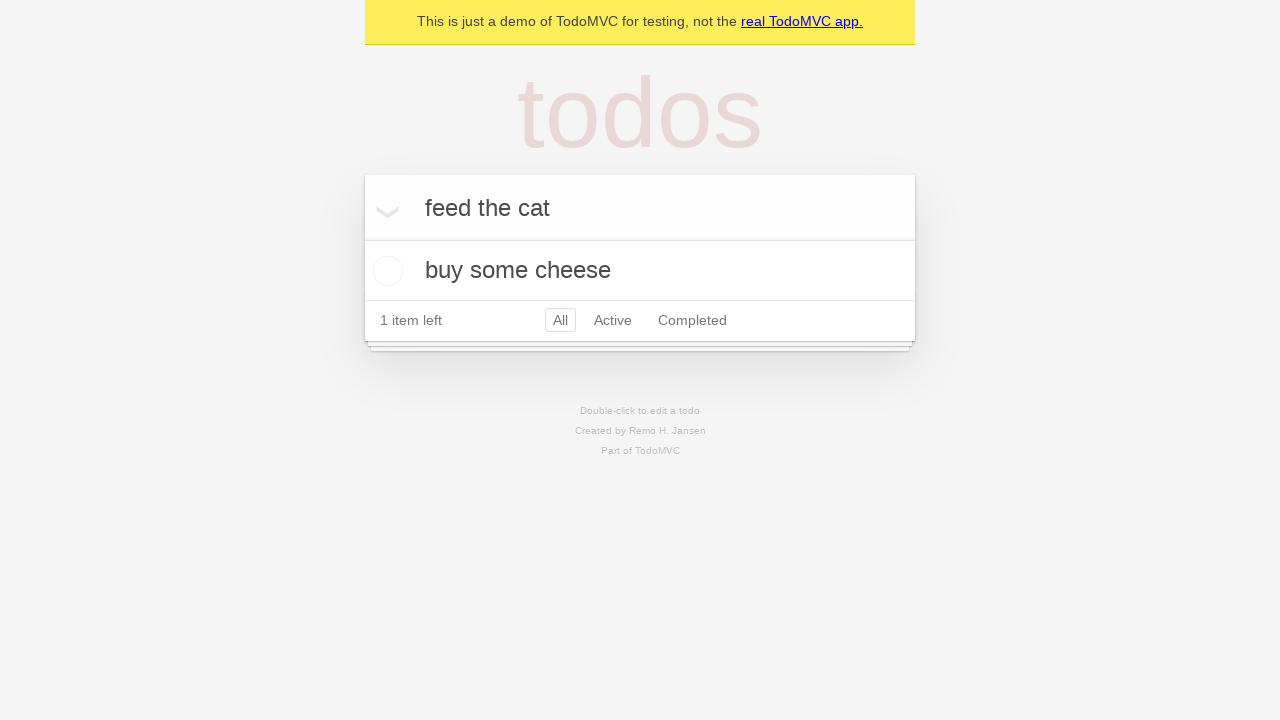

Pressed Enter to add todo 'feed the cat' on internal:attr=[placeholder="What needs to be done?"i]
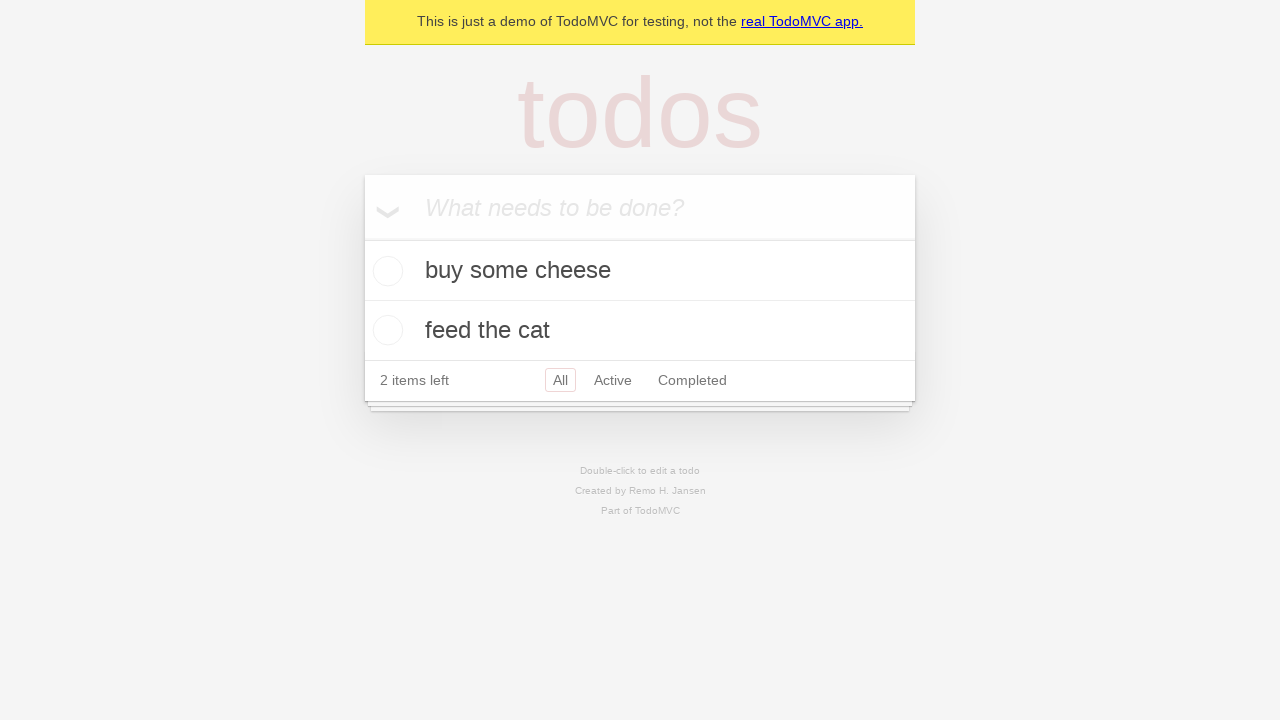

Filled todo input with 'book a doctors appointment' on internal:attr=[placeholder="What needs to be done?"i]
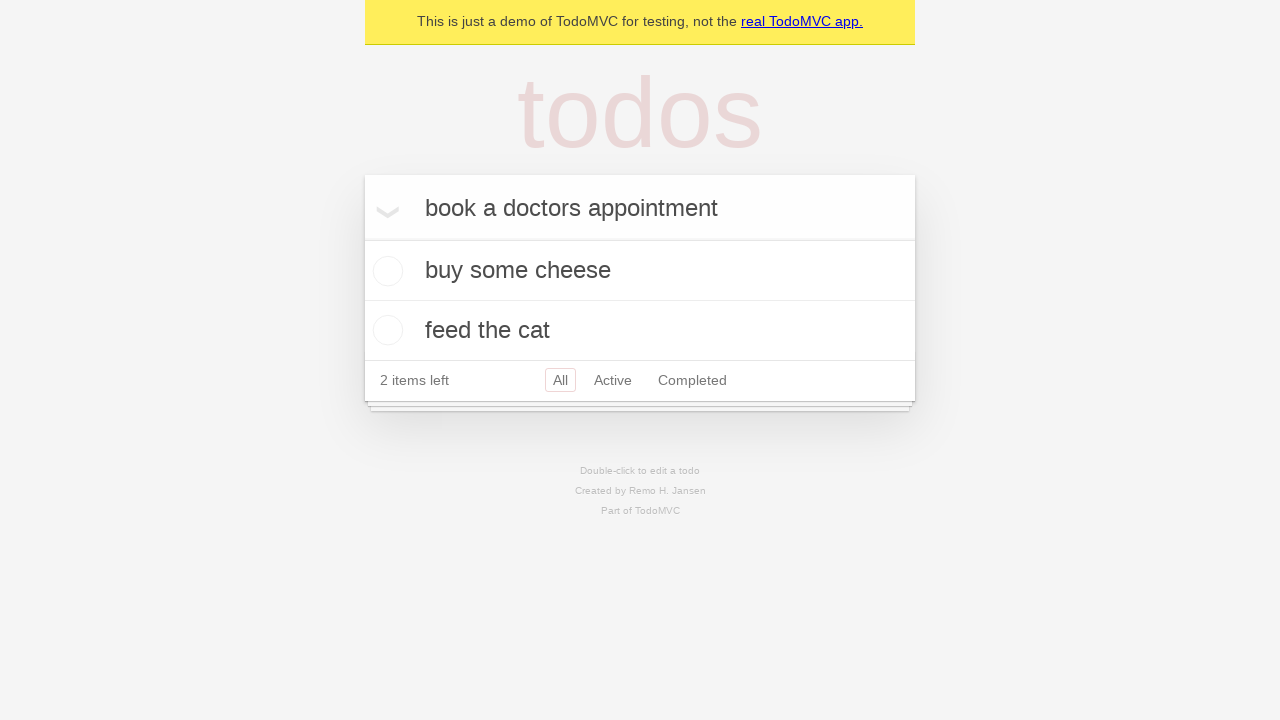

Pressed Enter to add todo 'book a doctors appointment' on internal:attr=[placeholder="What needs to be done?"i]
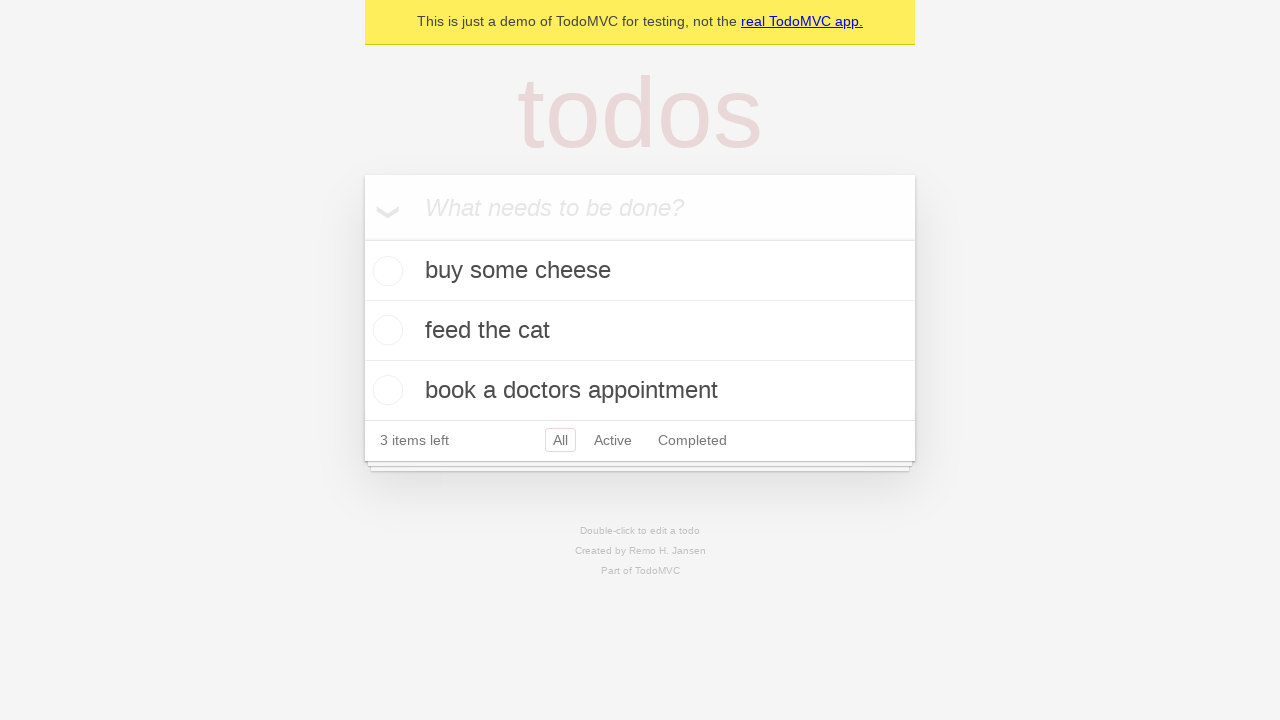

Waited for all 3 todos to be added to the list
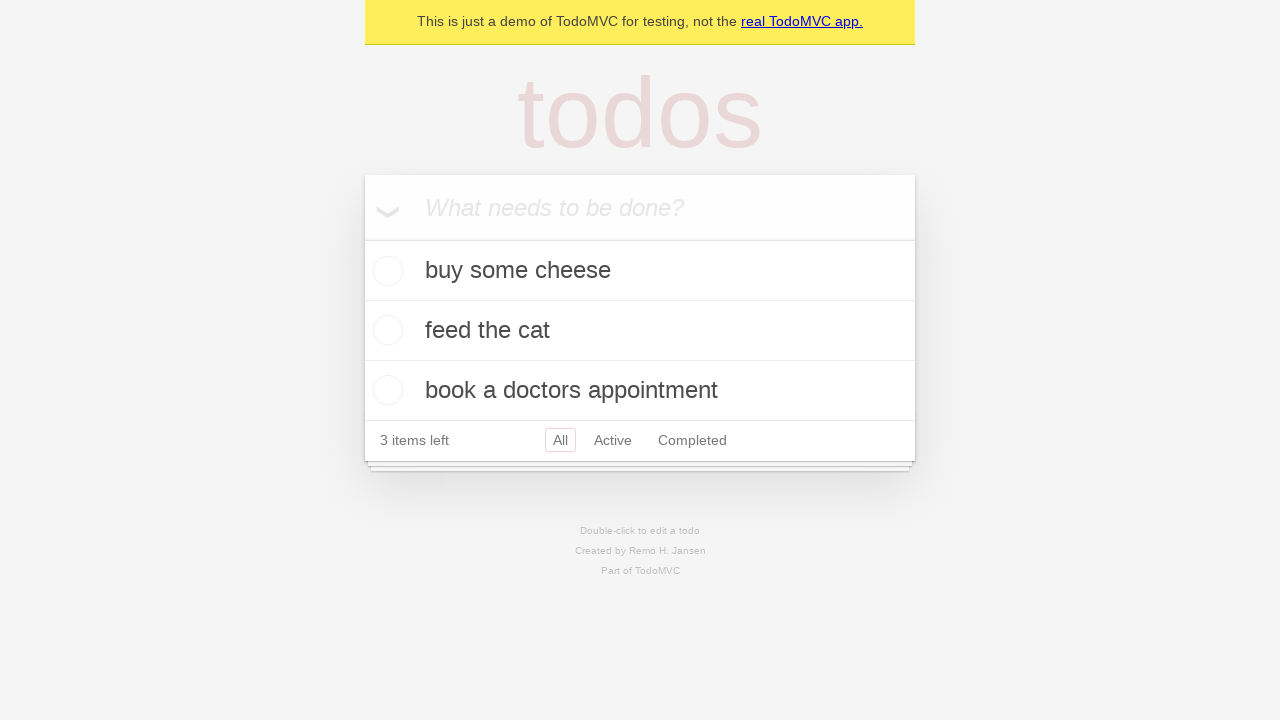

Located toggle-all checkbox
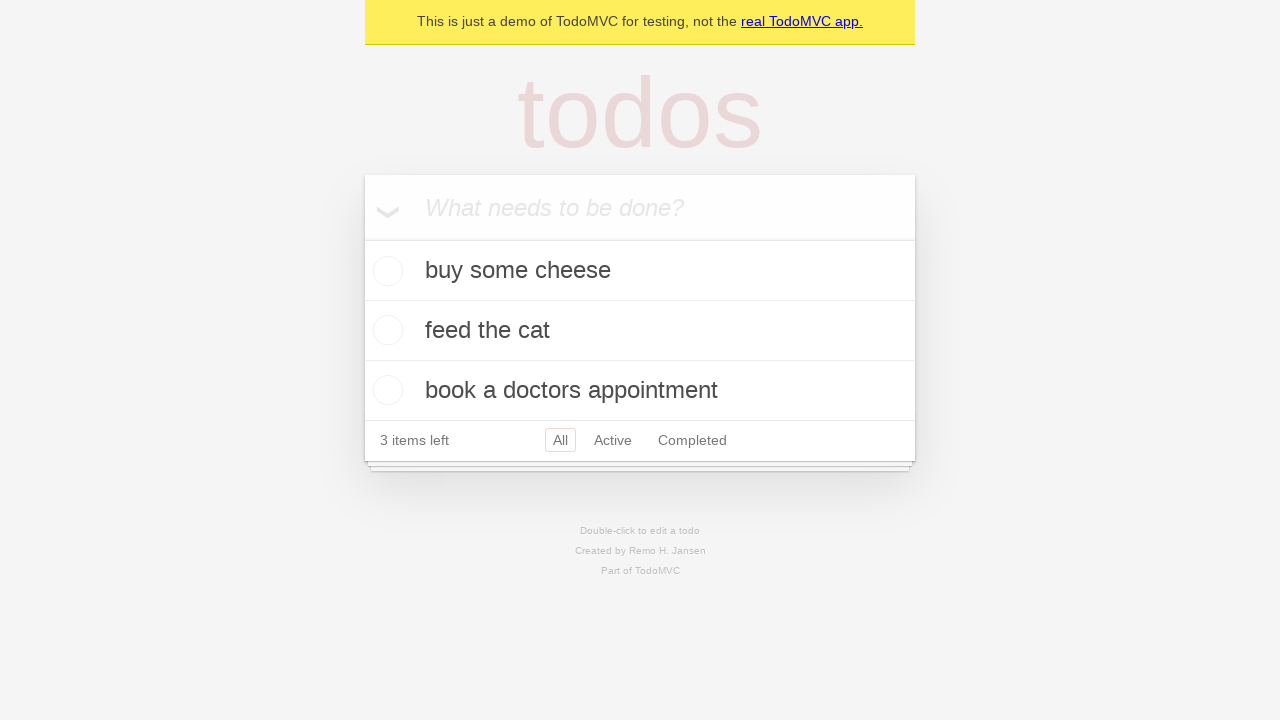

Checked toggle-all to mark all items as complete at (362, 238) on internal:label="Mark all as complete"i
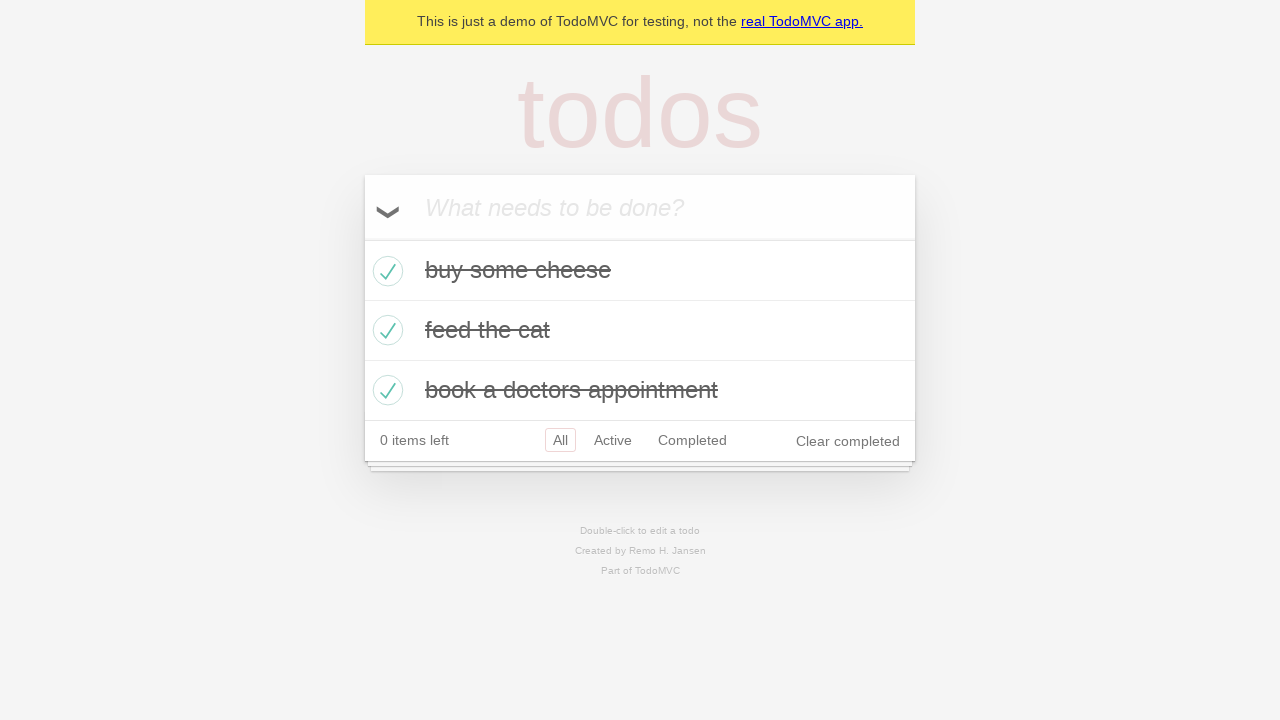

Waited 100ms
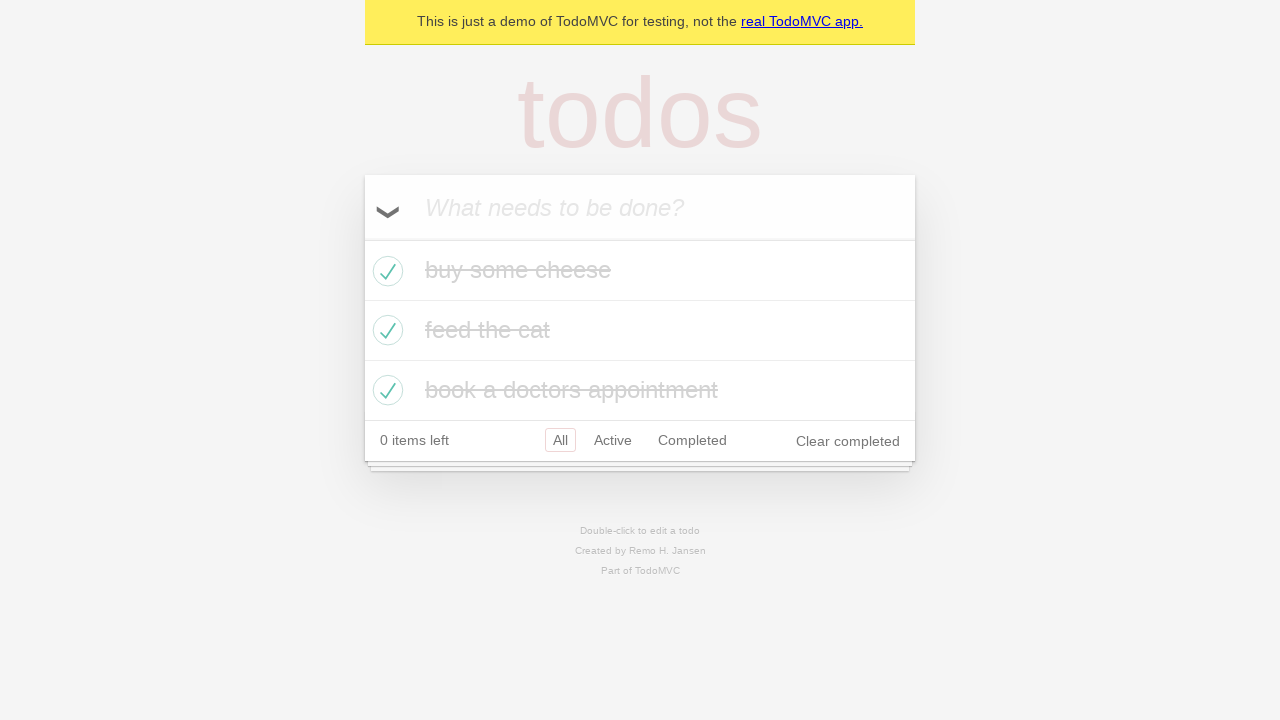

Unchecked toggle-all to clear complete state of all items at (362, 238) on internal:label="Mark all as complete"i
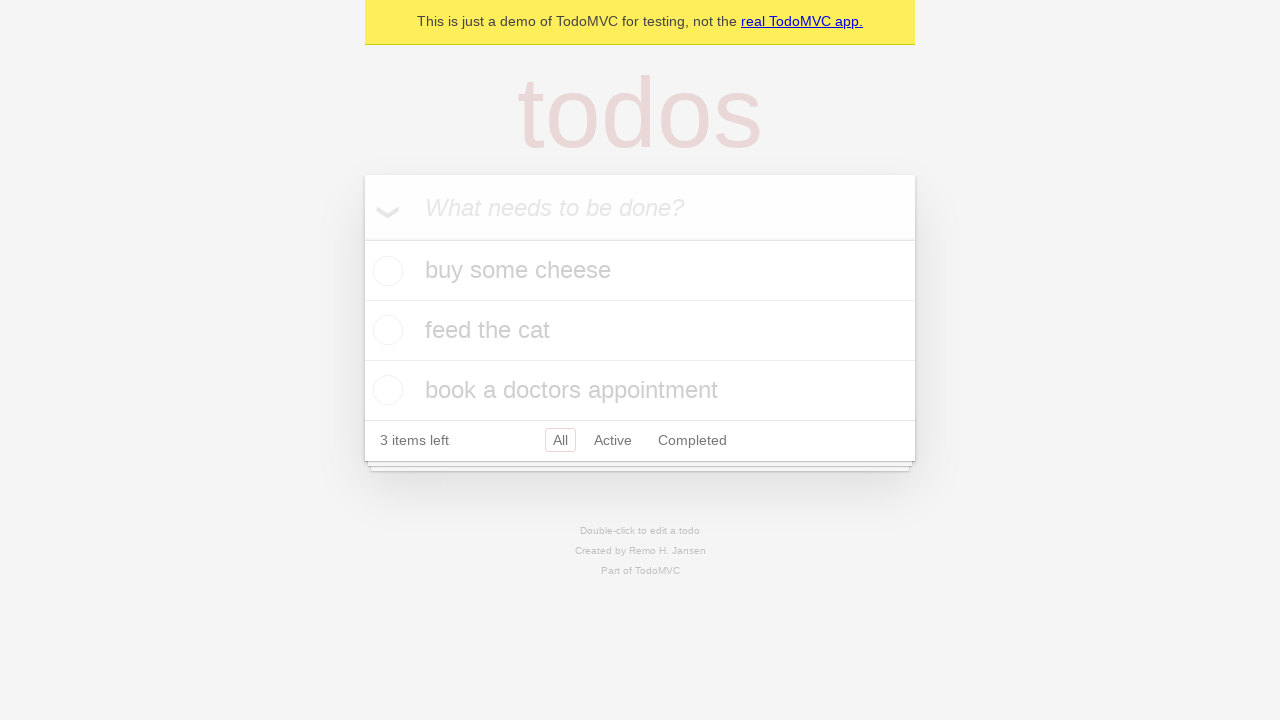

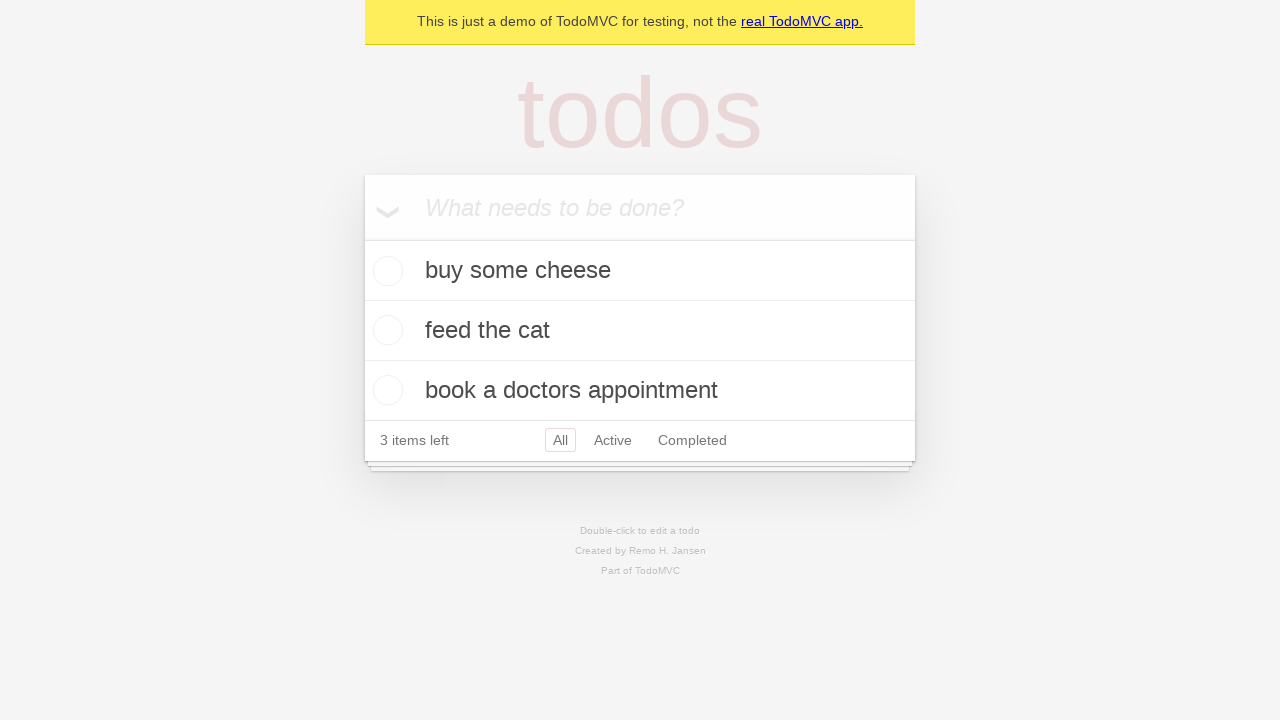